Clicks the API documentation link button and navigates to the API page

Starting URL: https://v5.webdriver.io

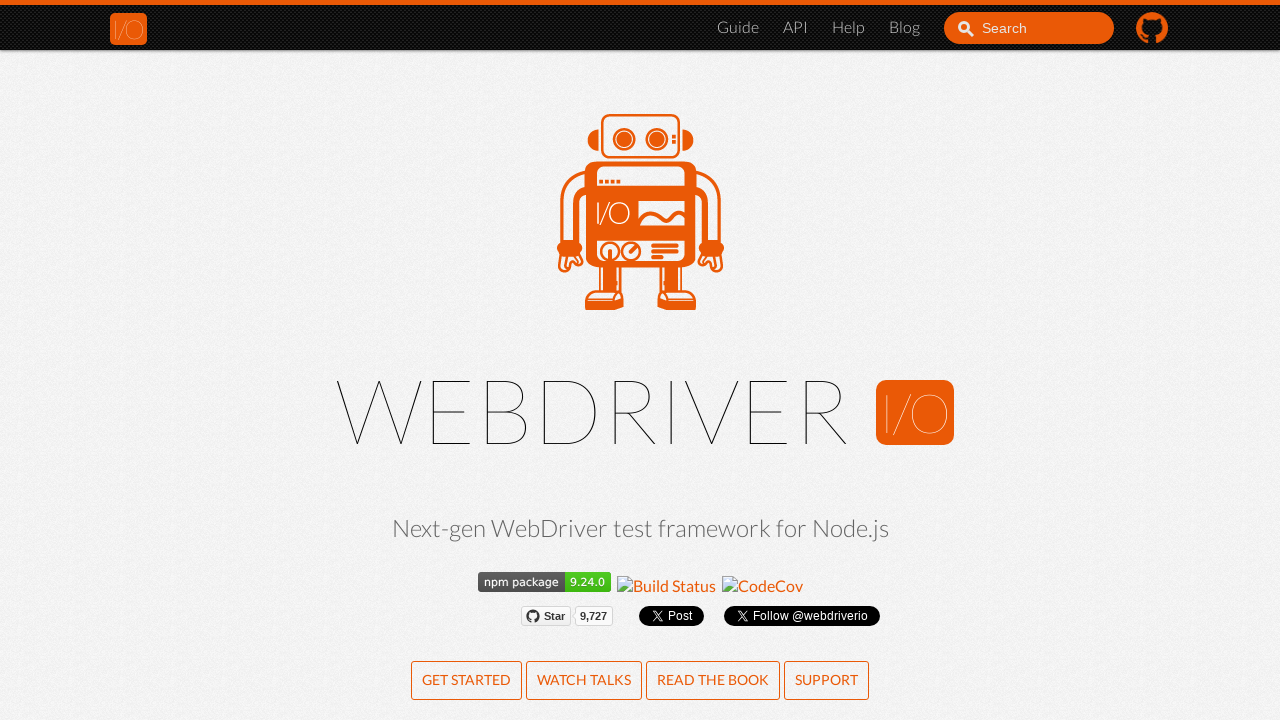

Clicked the API documentation link button at (796, 28) on [href="/docs/api.html"]
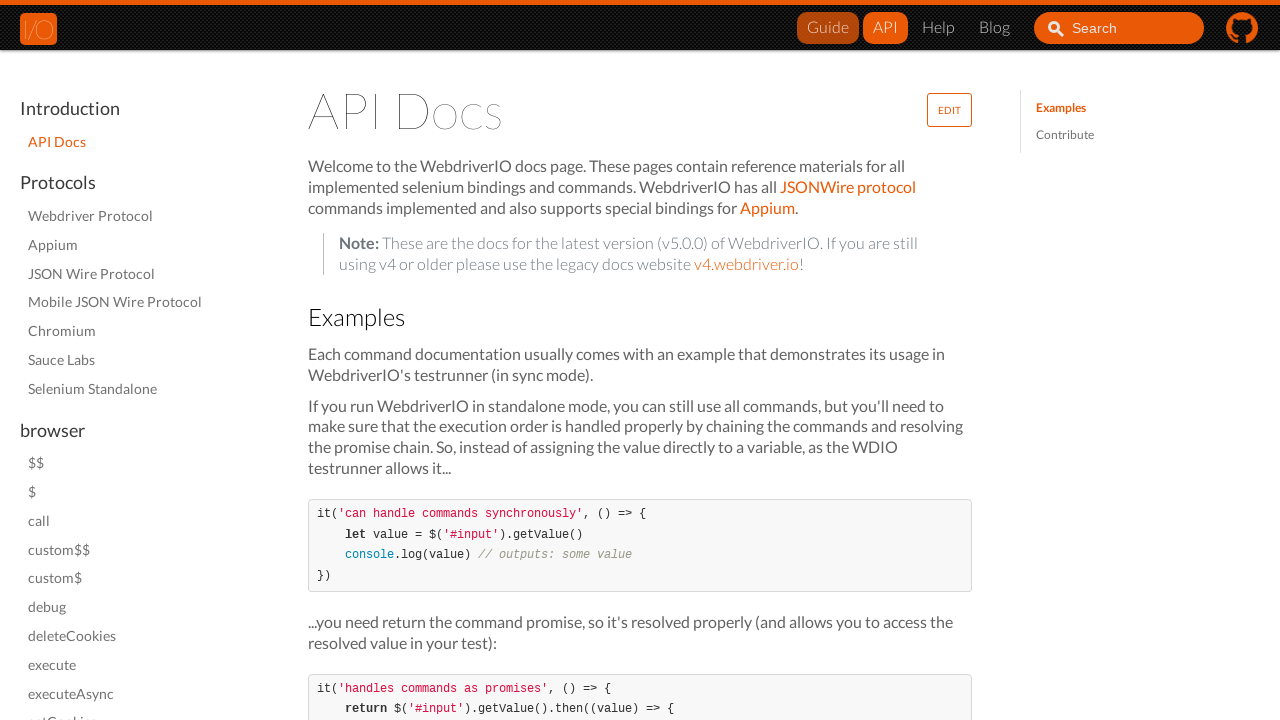

API page loaded and DOM content was rendered
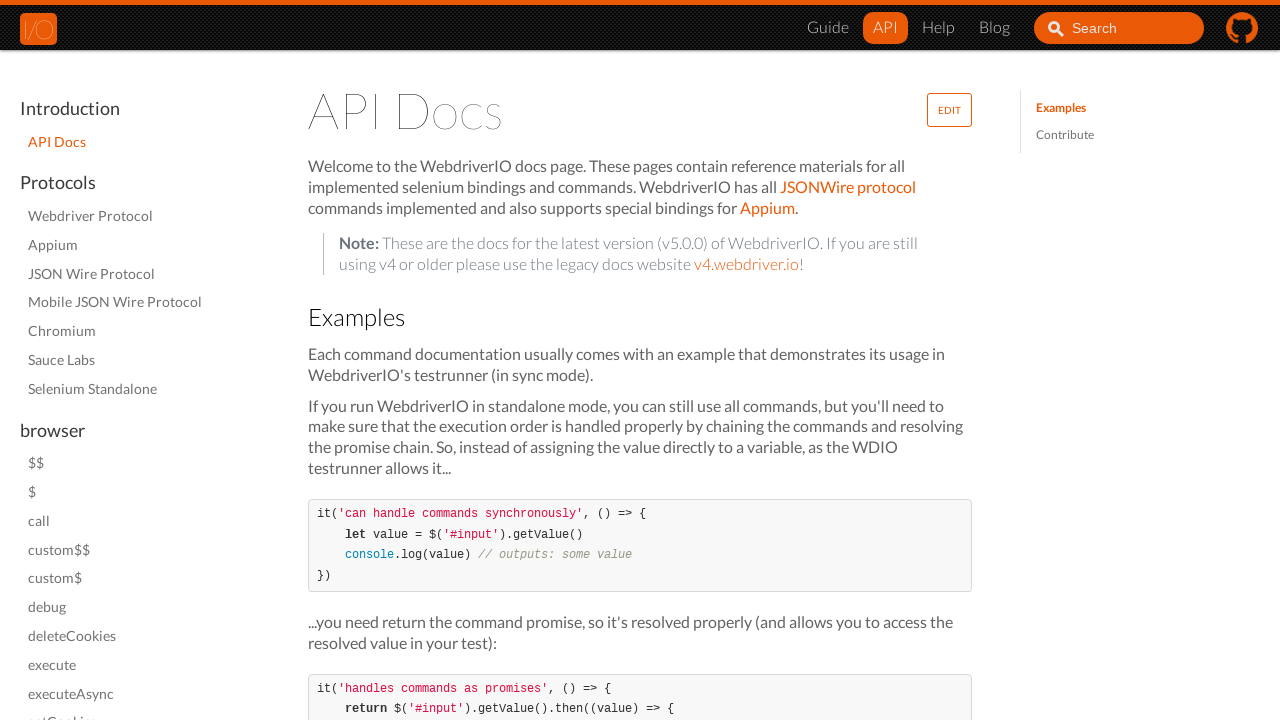

Displayed current page URL in console: https://v5.webdriver.io/docs/api.html
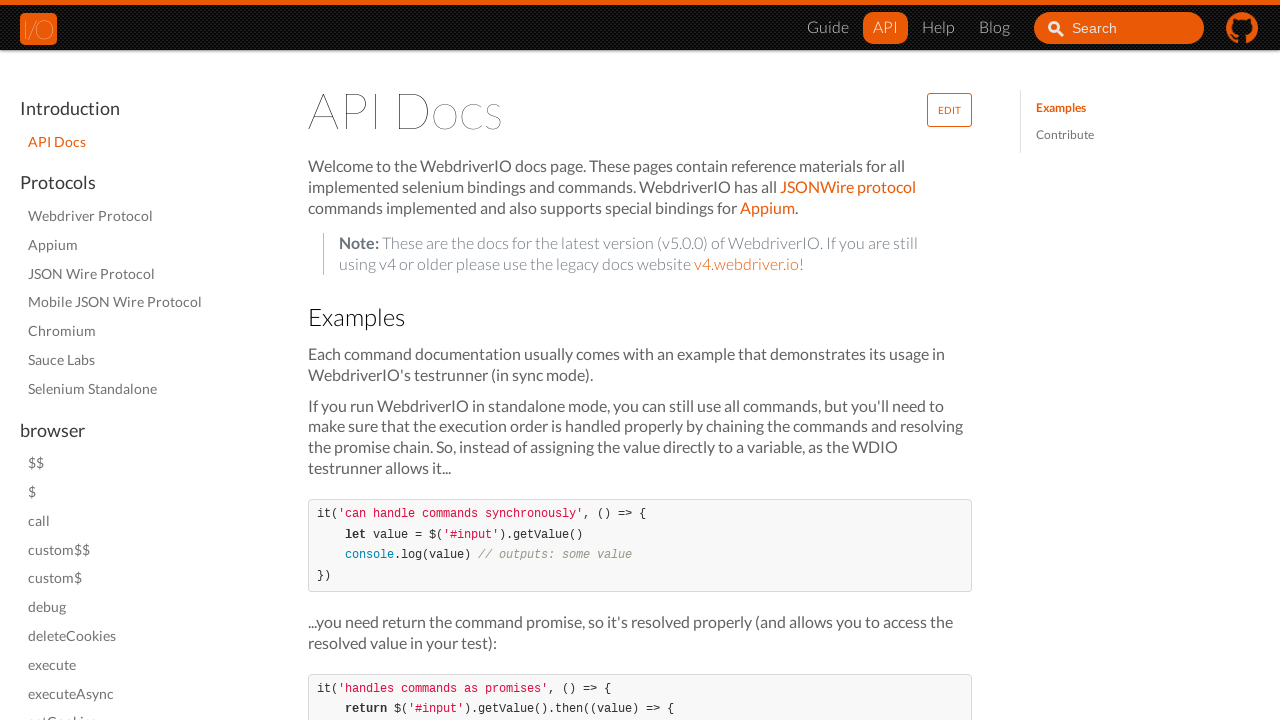

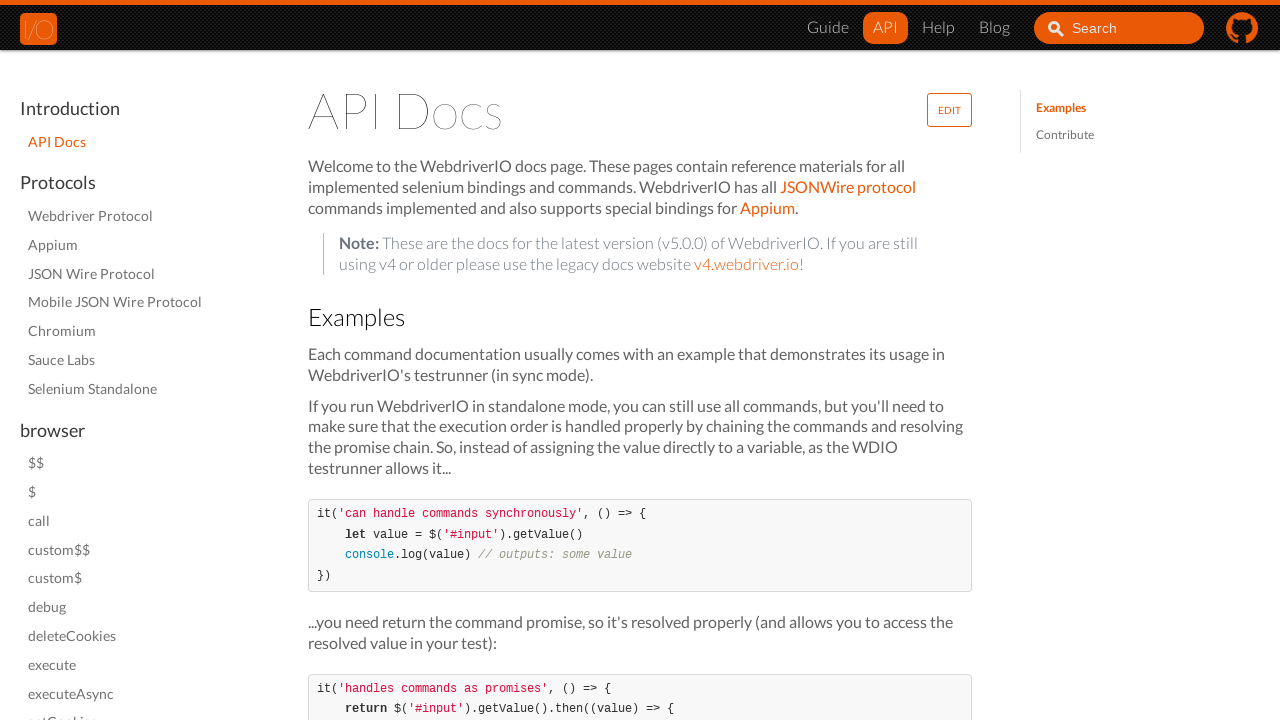